Tests navigation to the Admin page by clicking the link and verifying the Administration heading appears

Starting URL: https://parabank.parasoft.com/parabank

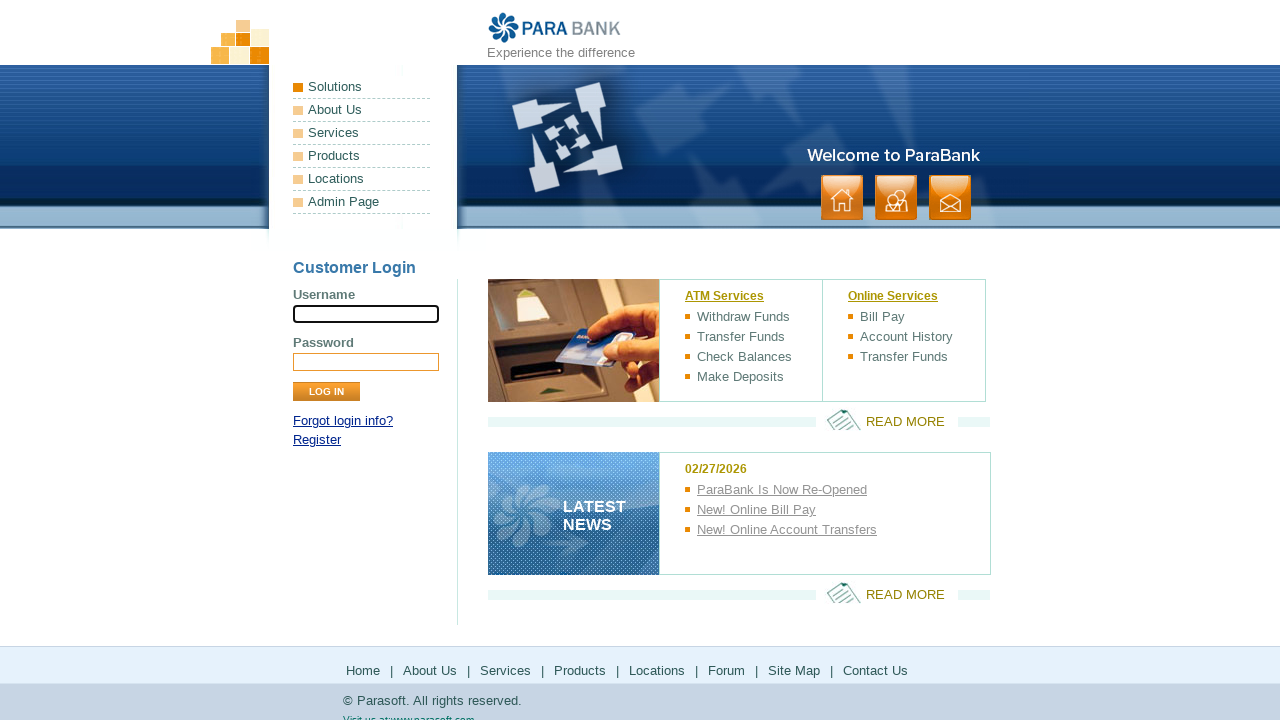

Clicked the Admin link in the navigation menu at (362, 202) on xpath=/html/body/div[1]/div[2]/ul[1]/li[6]/a
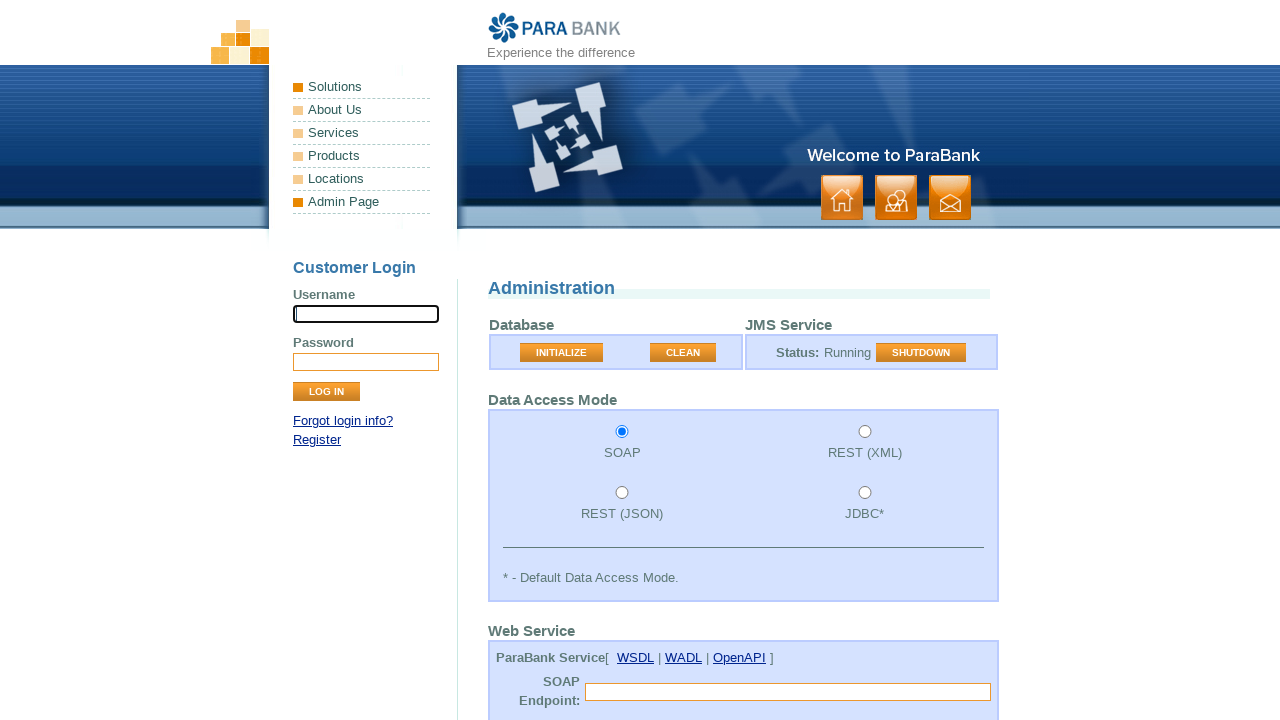

Administration heading appeared, confirming navigation to Admin page
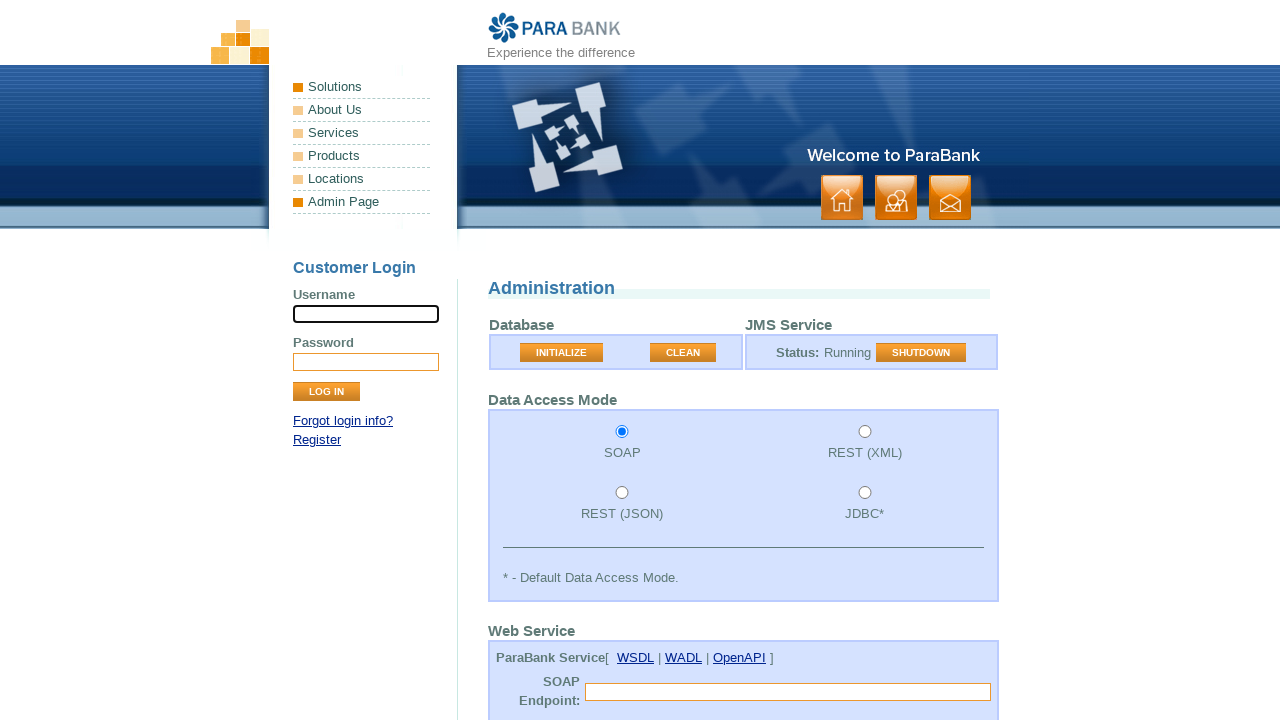

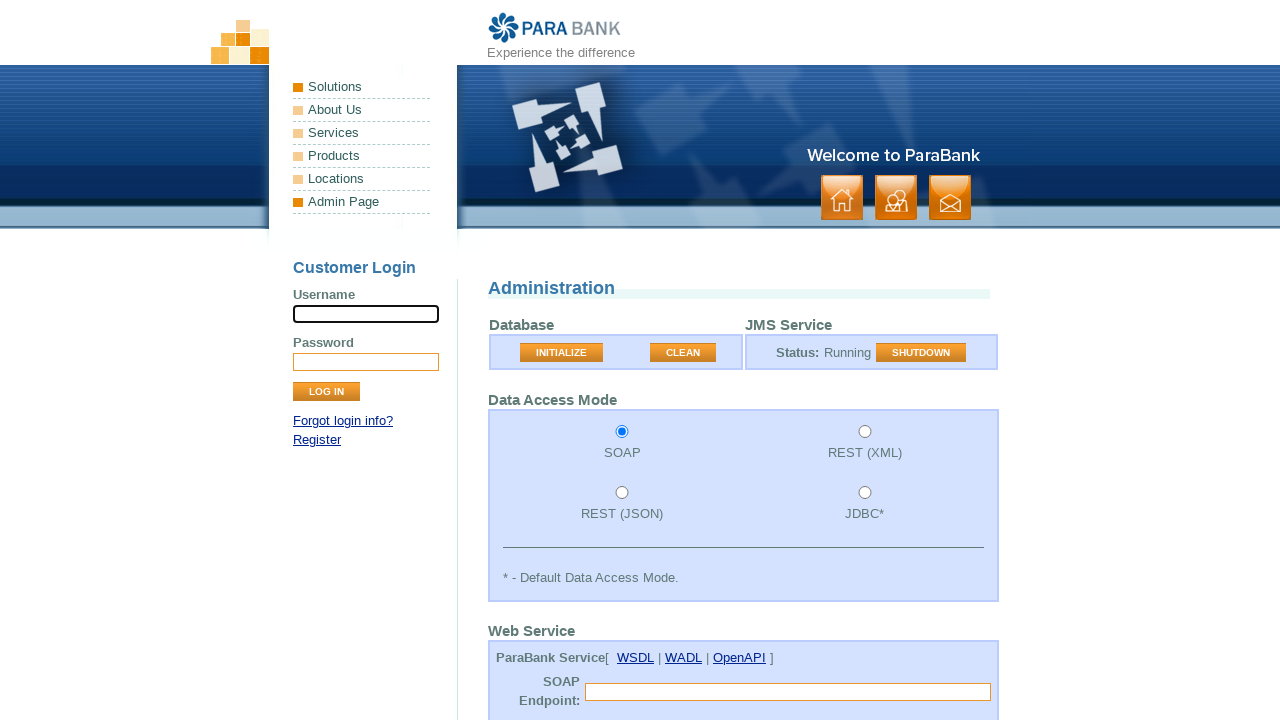